Opens YouTube Shorts page and waits for the page to load

Starting URL: https://www.youtube.com/shorts

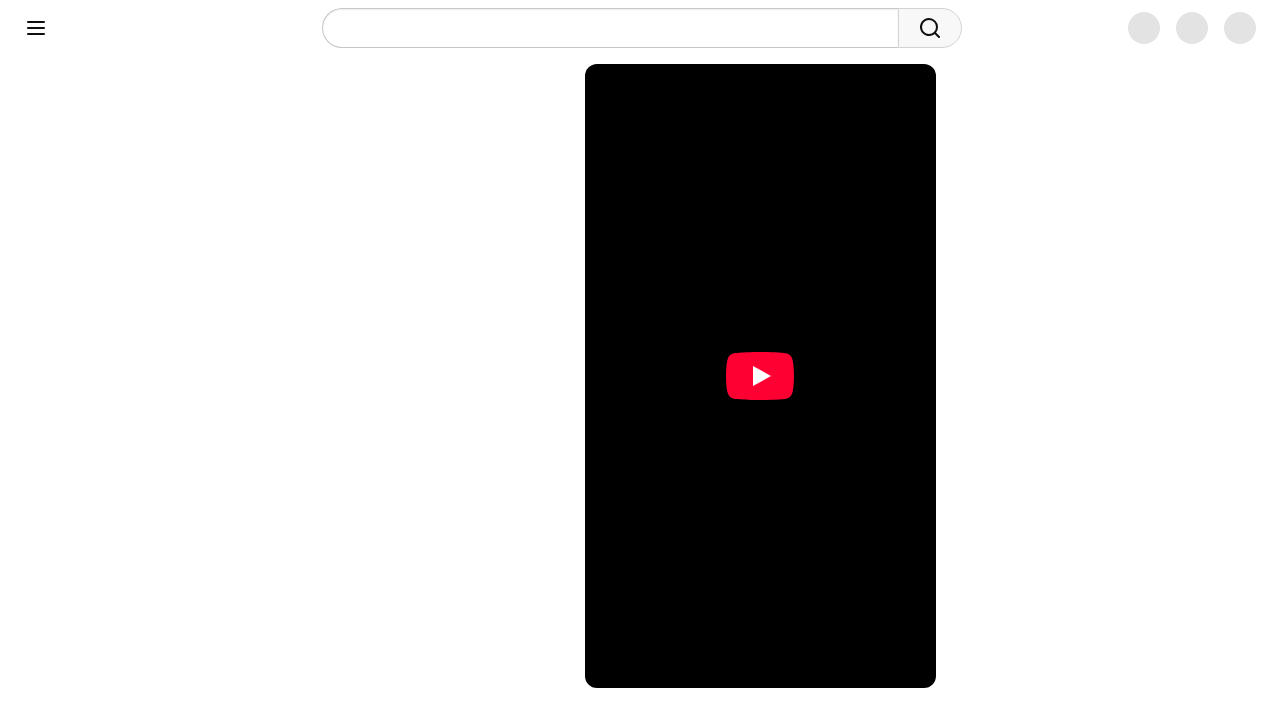

YouTube Shorts page DOM content loaded
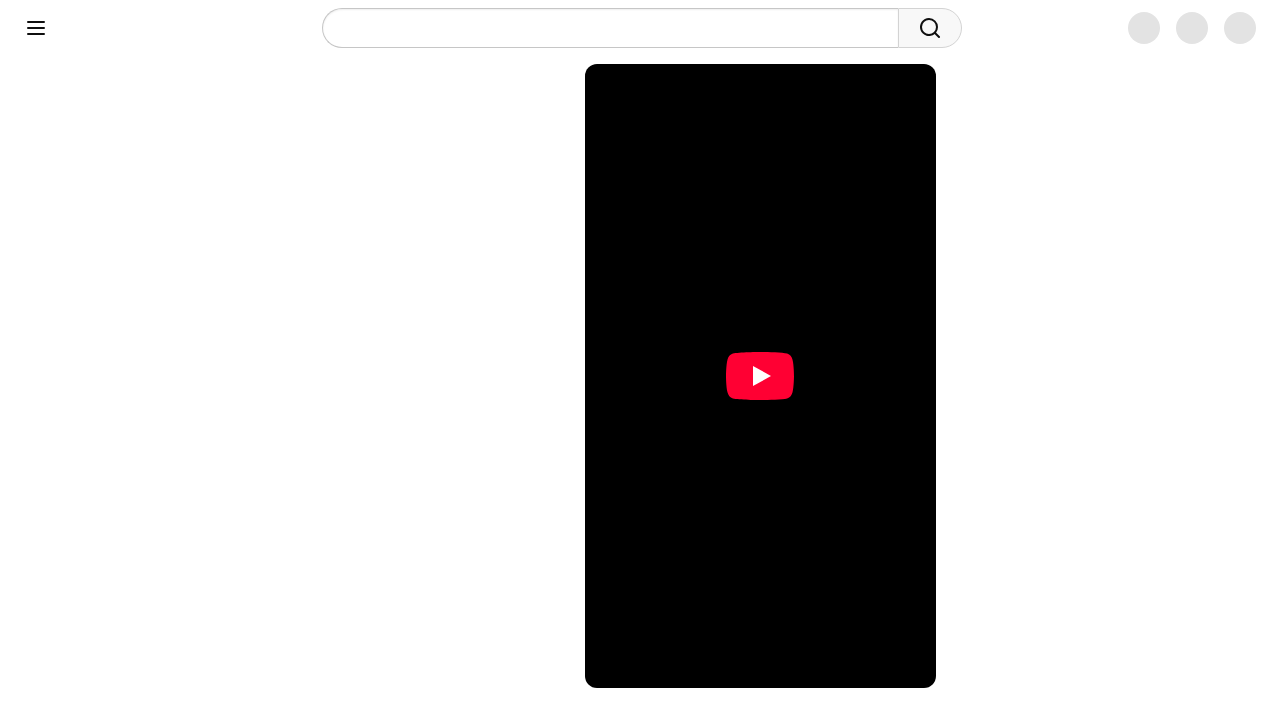

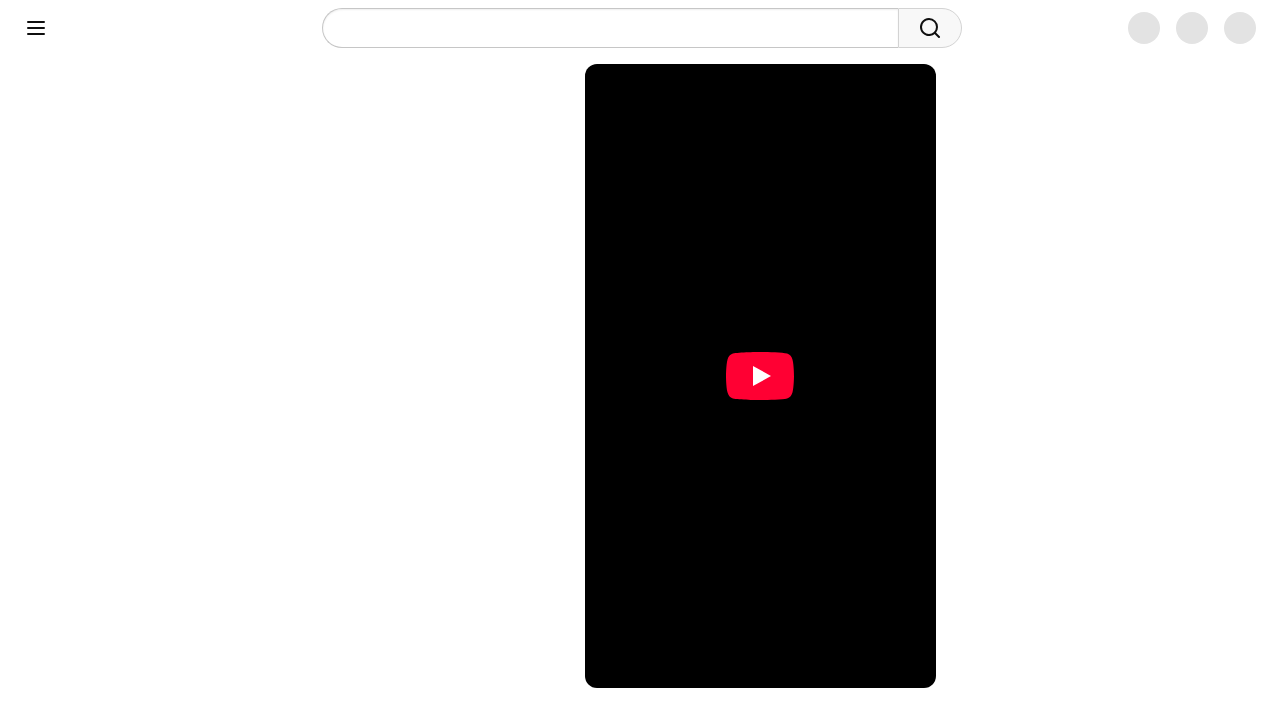